Searches the PTAB (Property Tax Appeal Board) website by entering a property PIN in dash format and submitting the search

Starting URL: http://www.ptab.illinois.gov/asi/default.asp

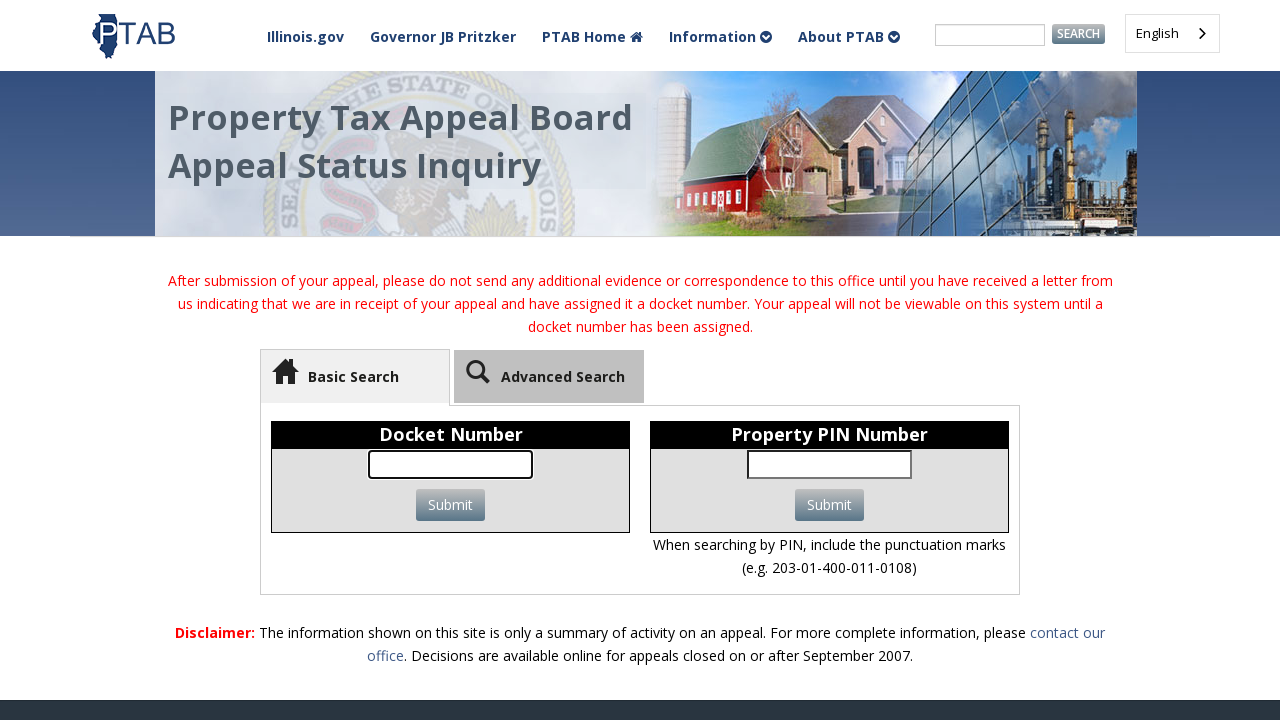

Filled property PIN field with '12-34-567-890-0000' in dash format on #PropPin
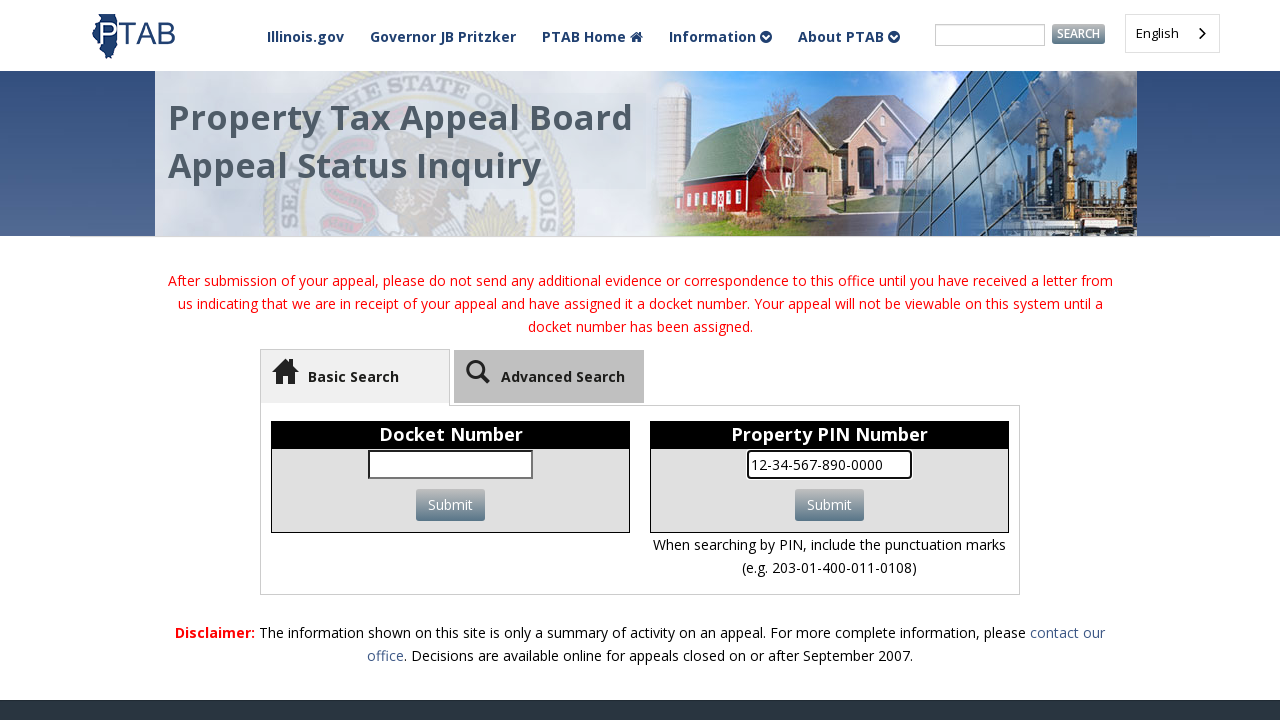

Pressed Enter to submit PTAB property search on #PropPin
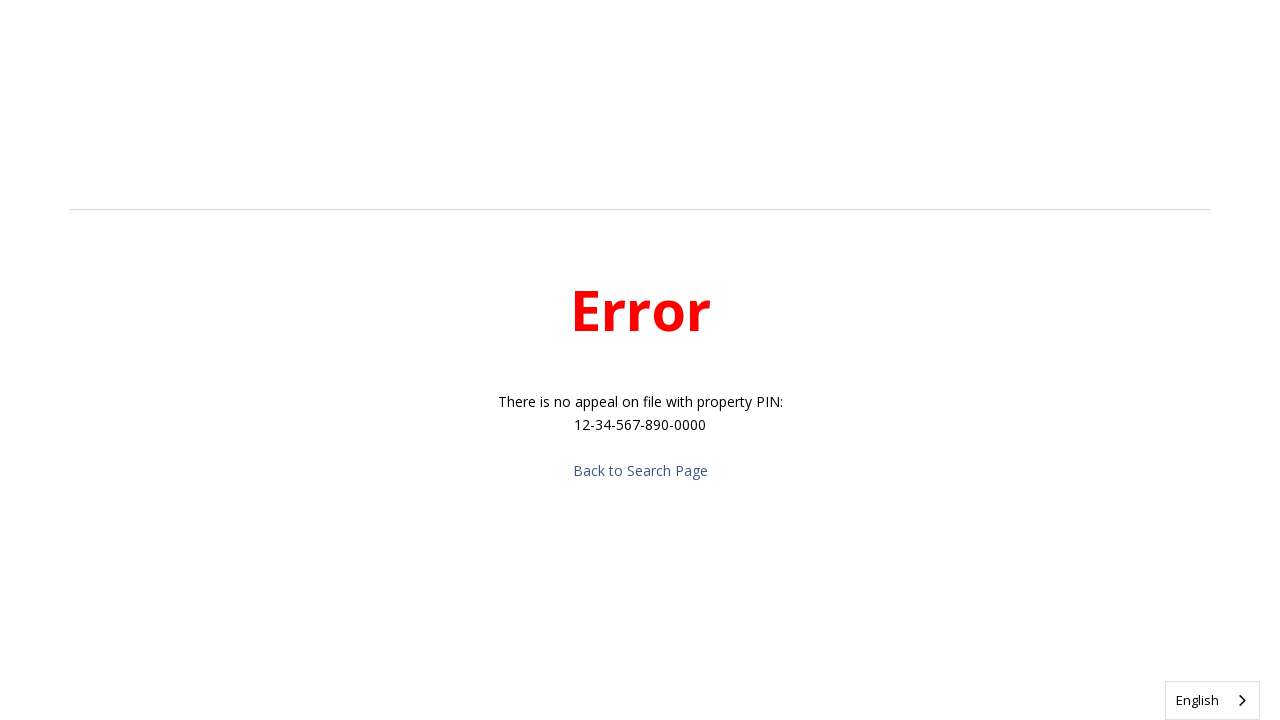

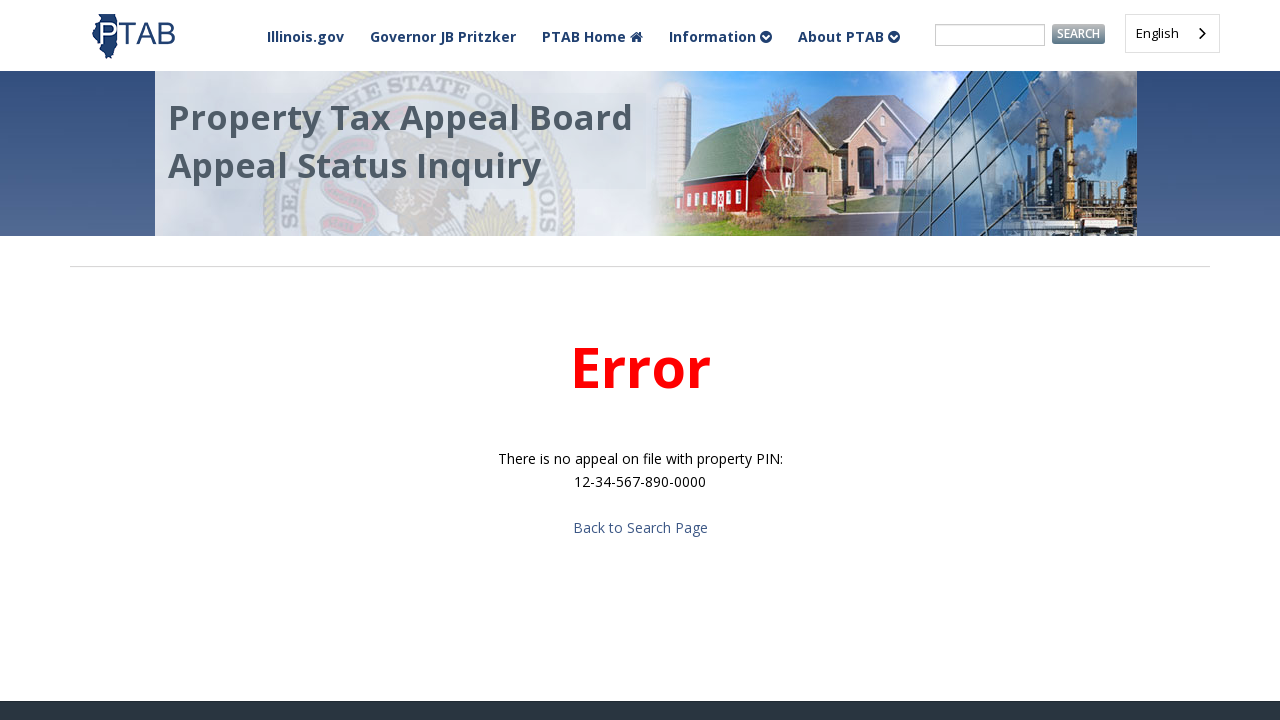